Tests login form validation by submitting empty username and password fields and verifying that an appropriate error message is displayed.

Starting URL: https://www.saucedemo.com/

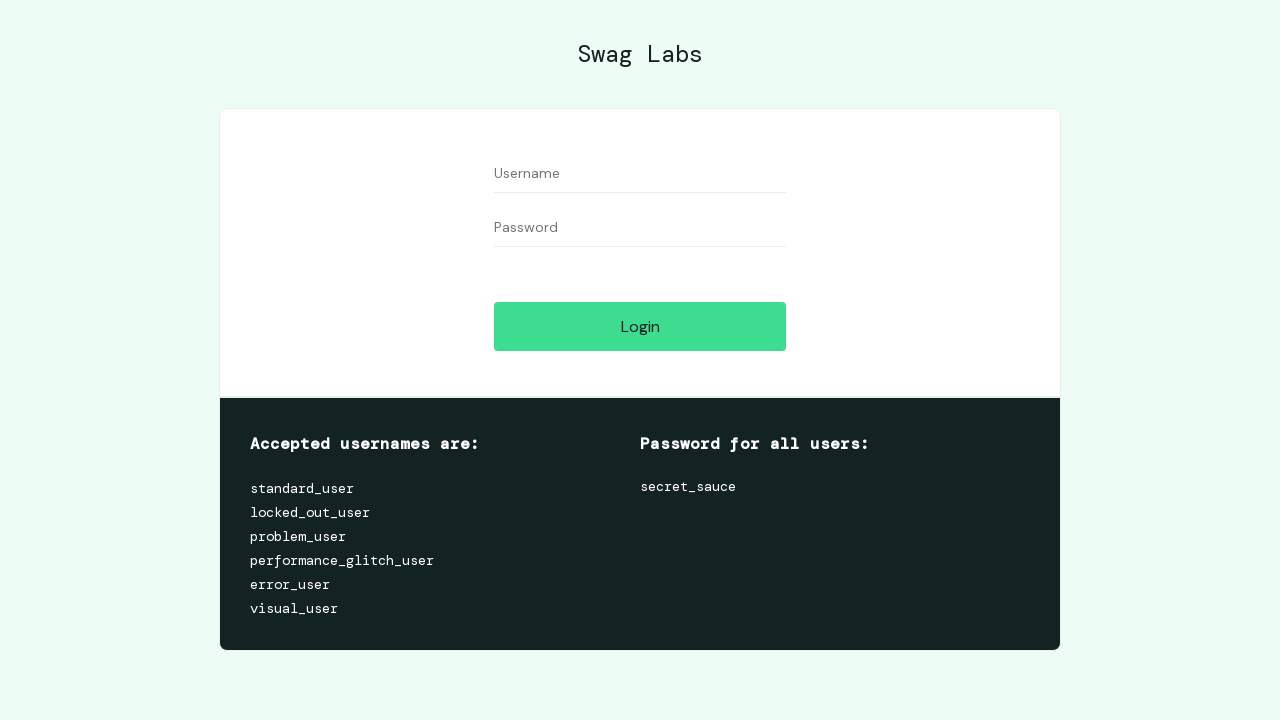

Filled username field with empty value on form #user-name
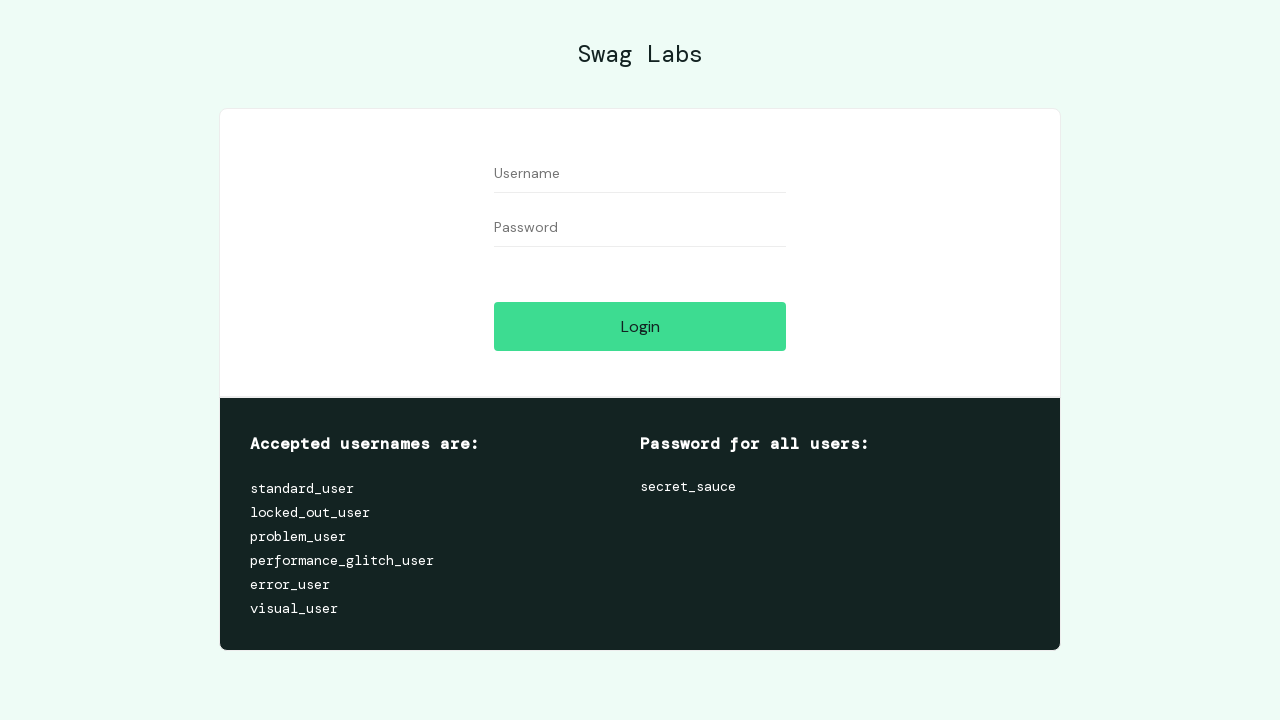

Filled password field with empty value on form #password
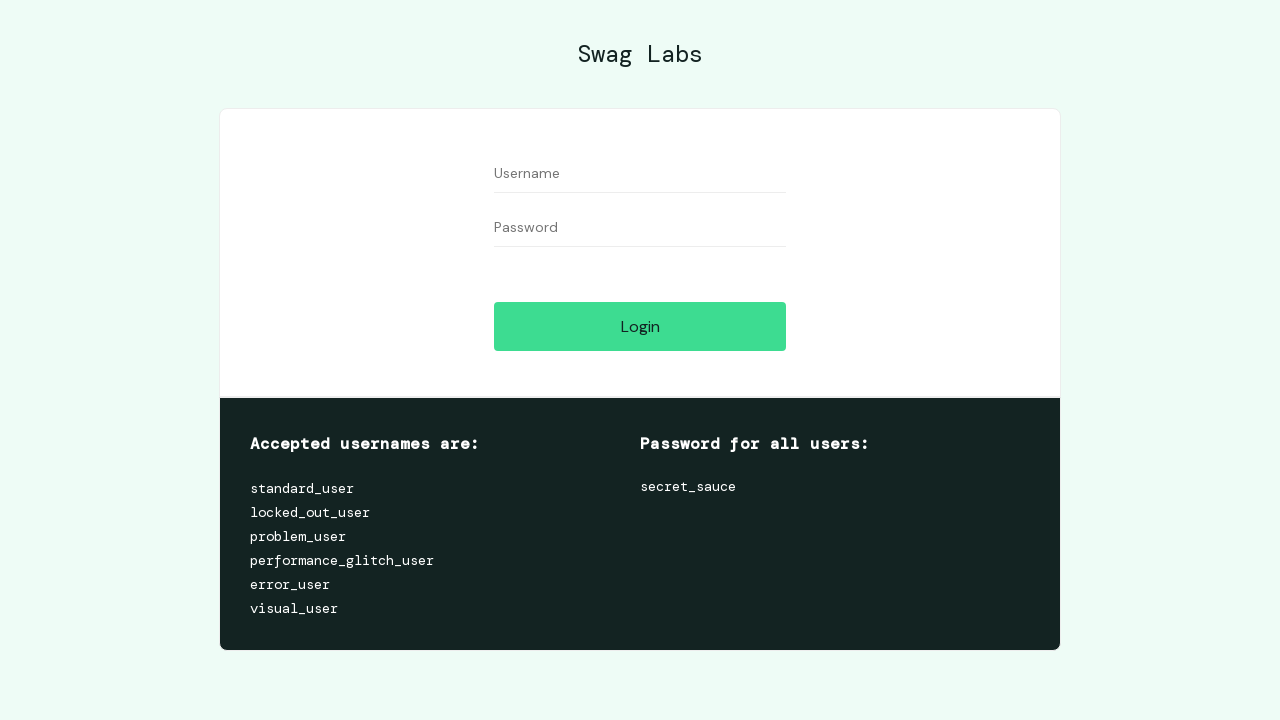

Clicked login button with empty credentials at (640, 326) on form #login-button
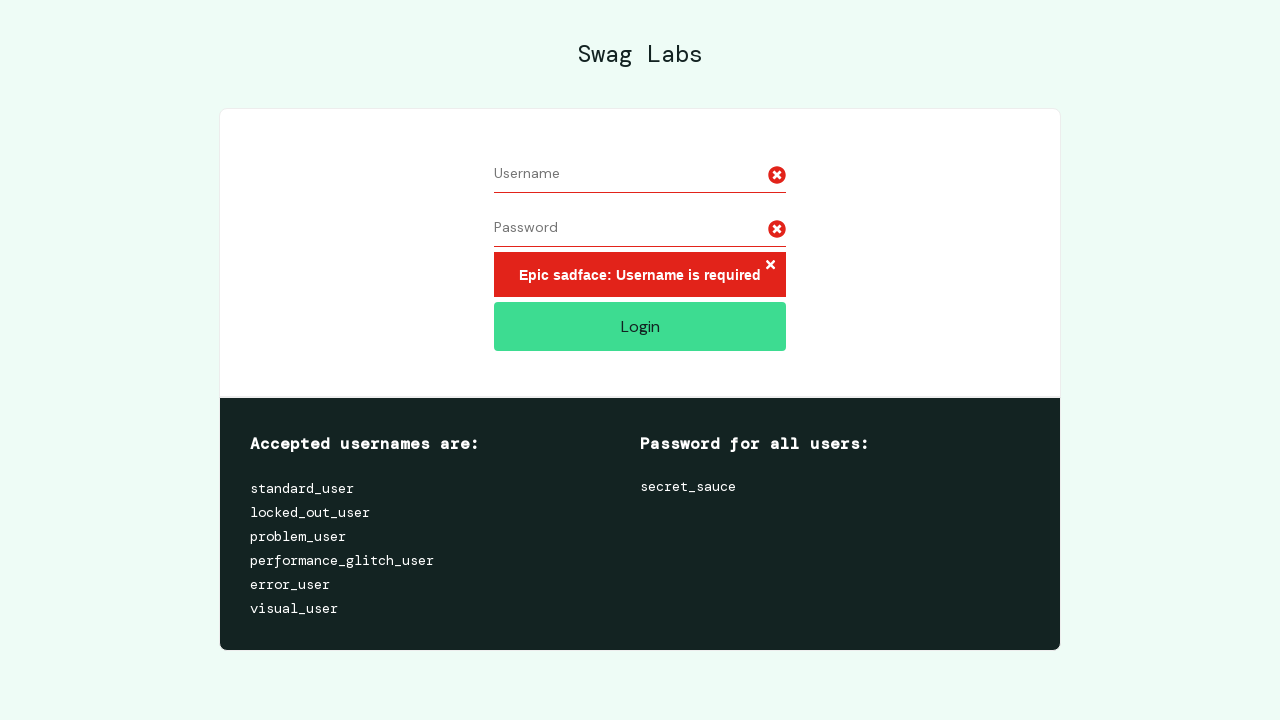

Error message 'Epic sadface: Username is required' appeared
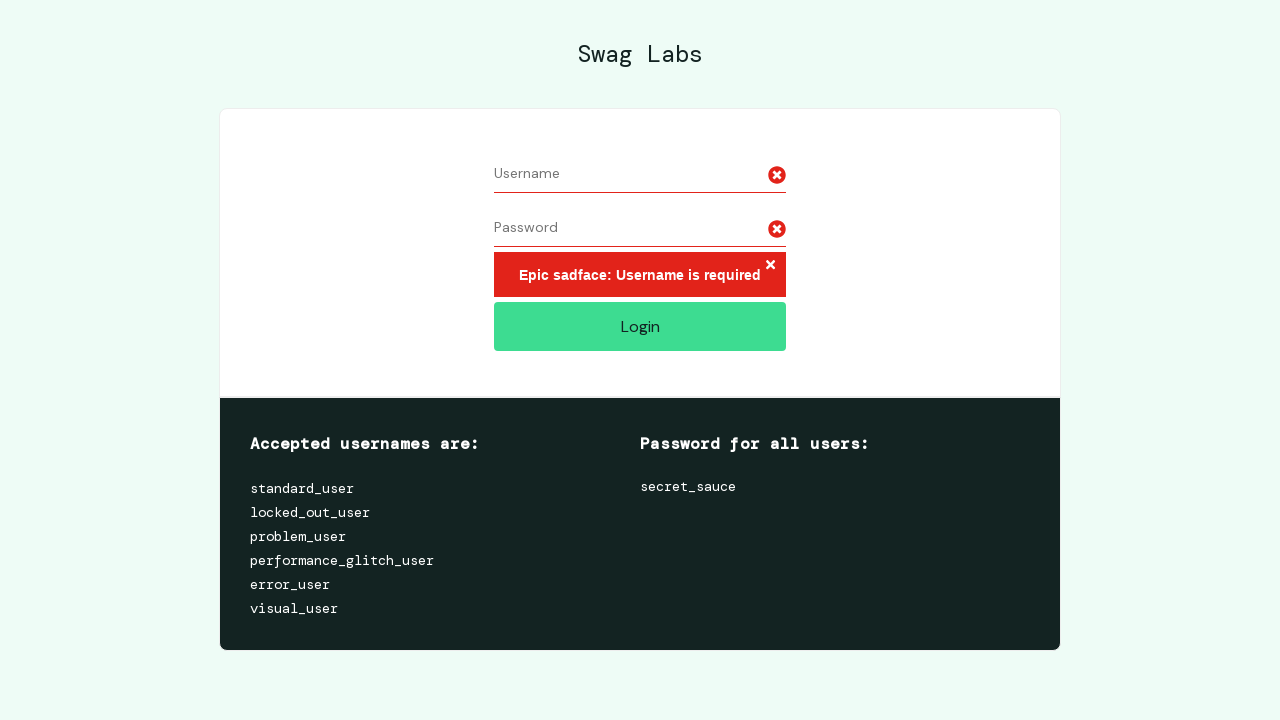

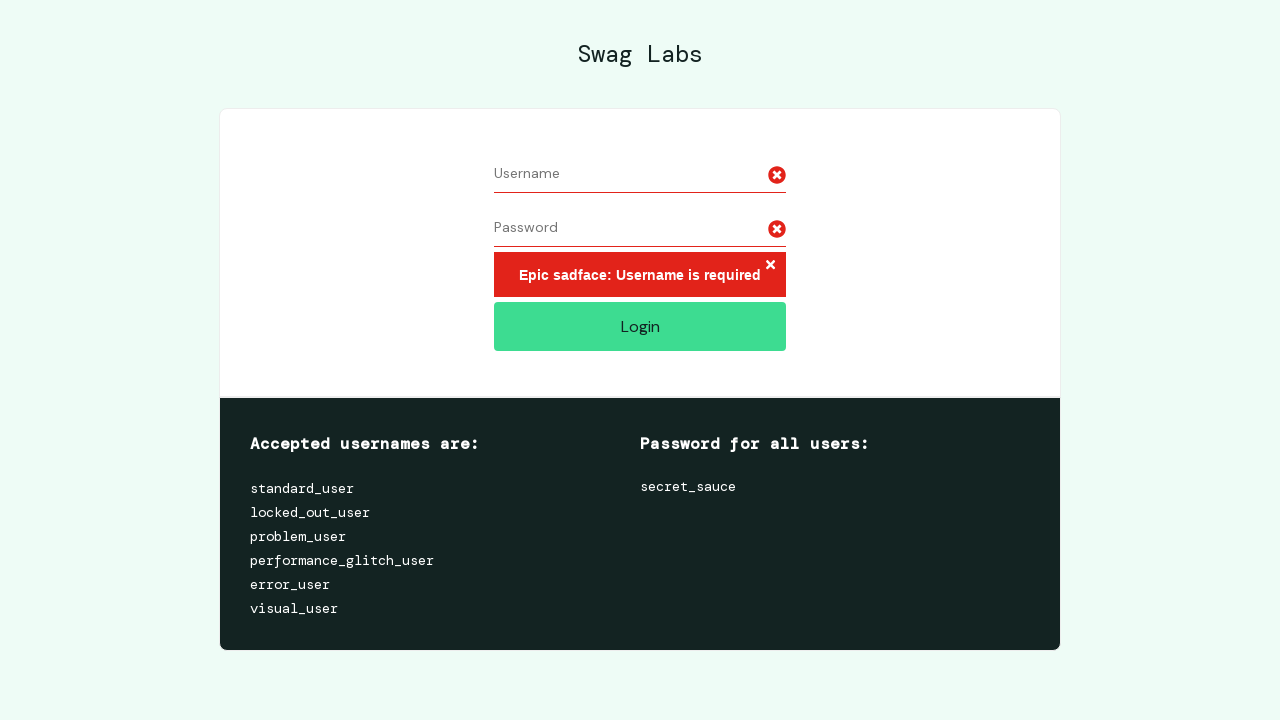